Navigates to the CAPES editais (public notices) page and verifies that links containing "edital" information are present on the page.

Starting URL: https://www.gov.br/capes/pt-br/assuntos/editais-e-resultados-capes

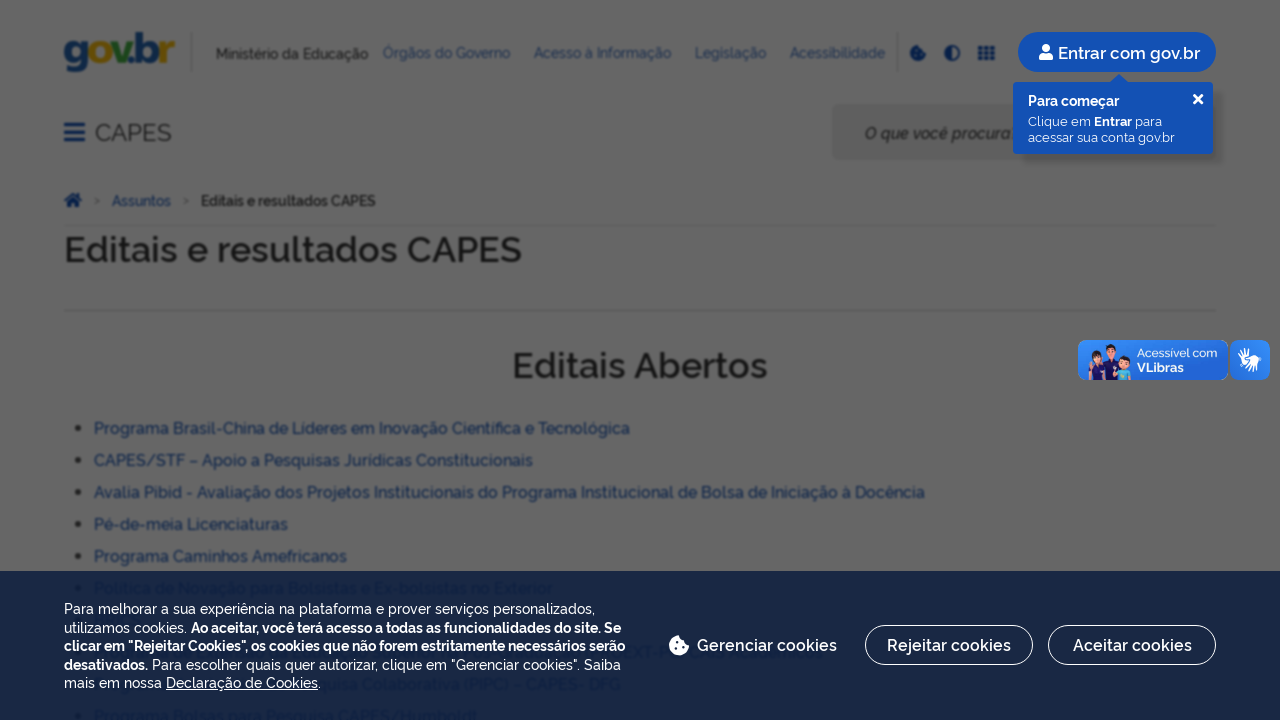

Waited for page to reach networkidle load state
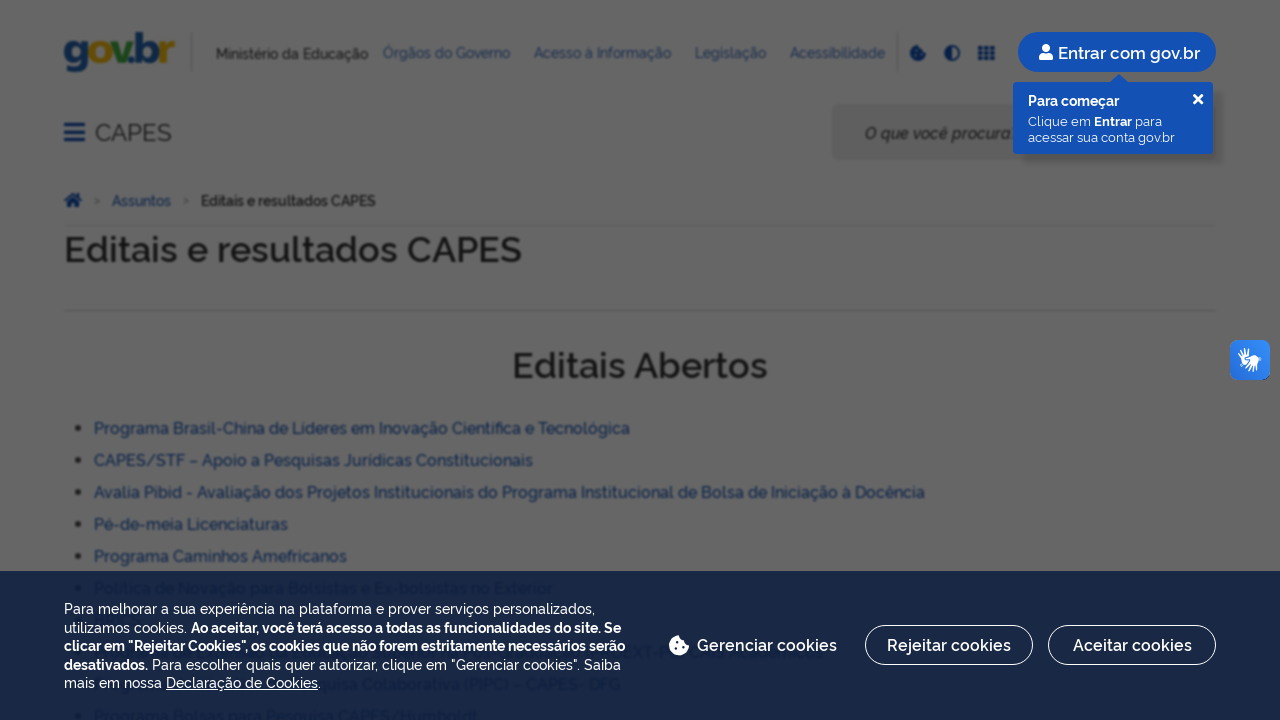

Verified that links are present on the CAPES editais page
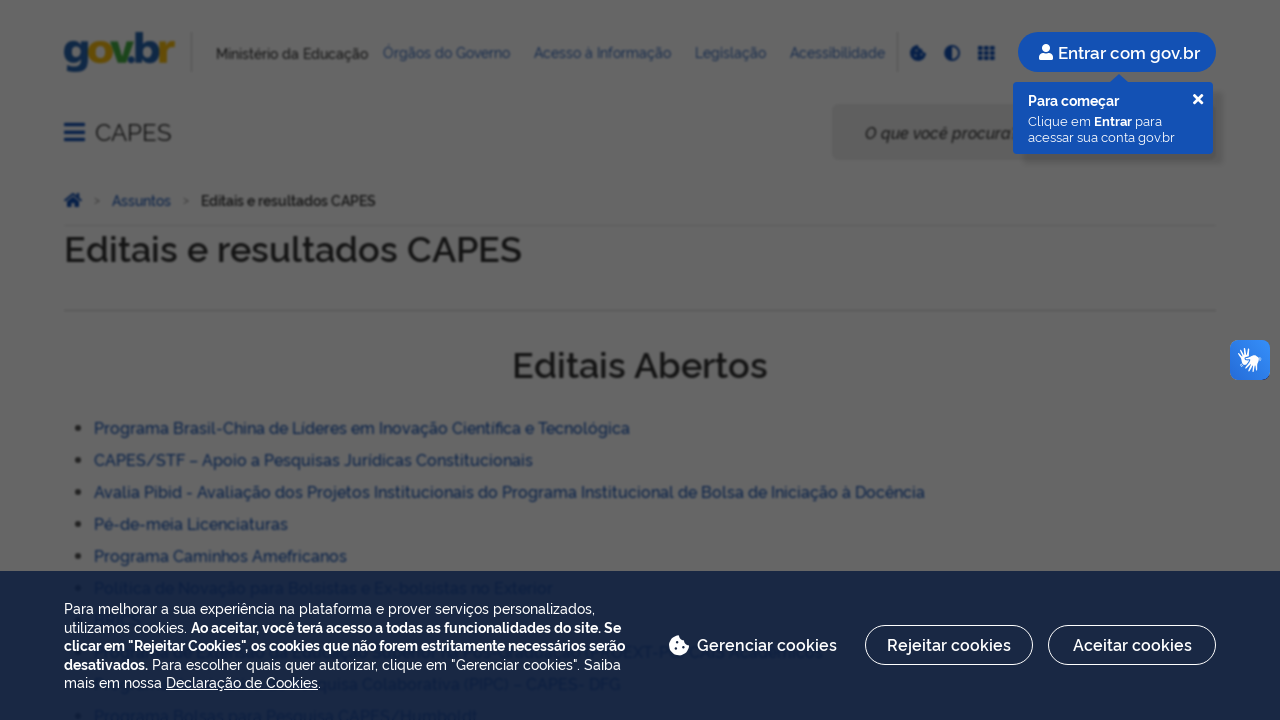

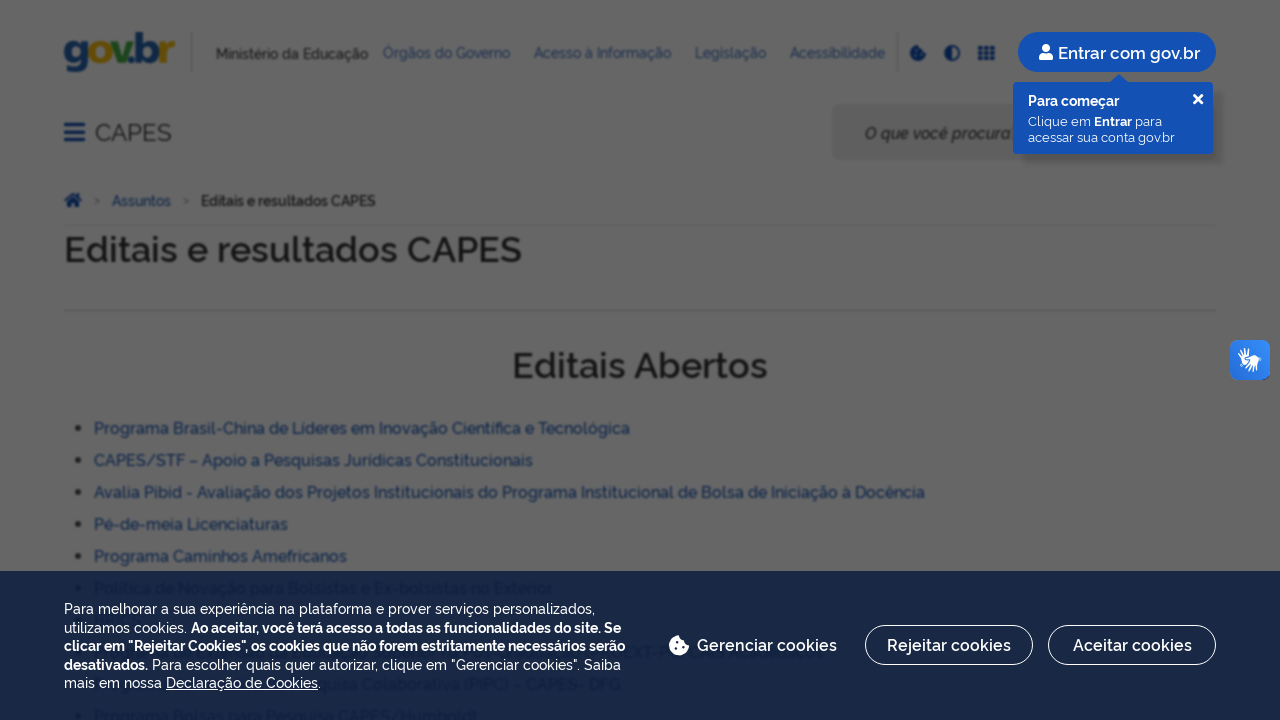